Tests radio button and checkbox selection states by clicking elements and verifying their selected status

Starting URL: https://automationfc.github.io/basic-form/index.html

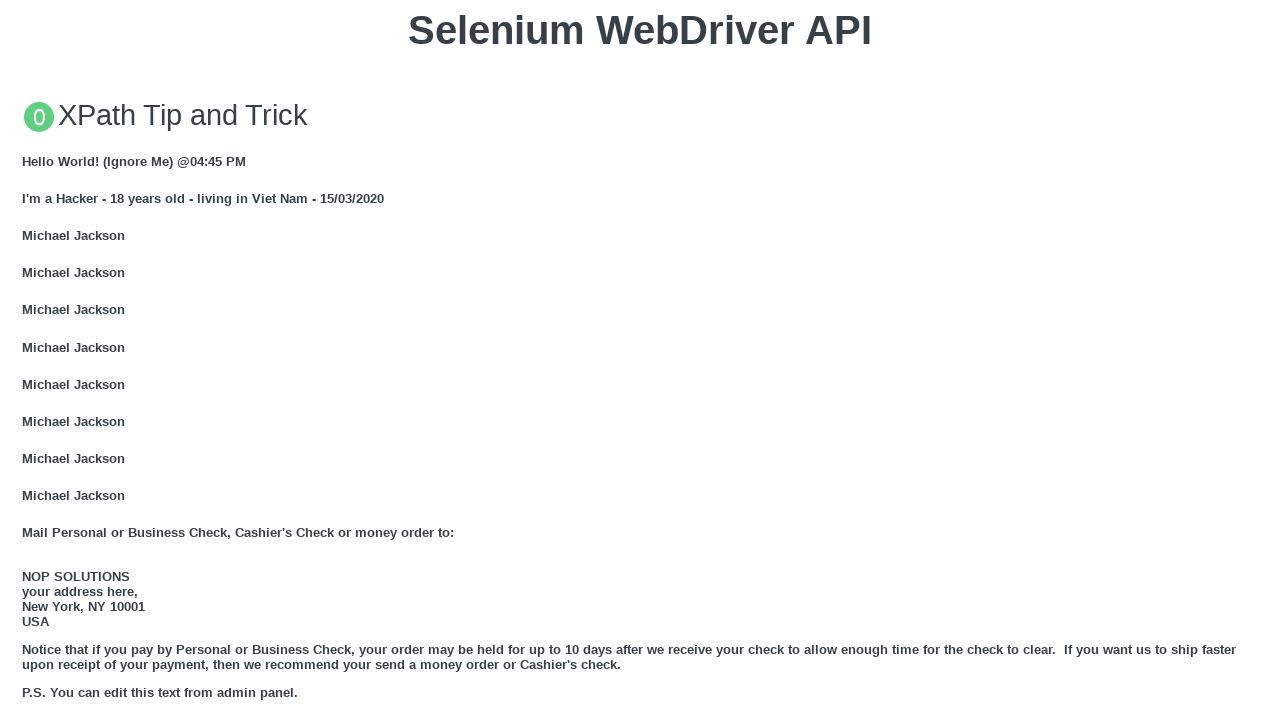

Clicked 'Under 18' radio button to select age group at (76, 360) on text='Under 18'
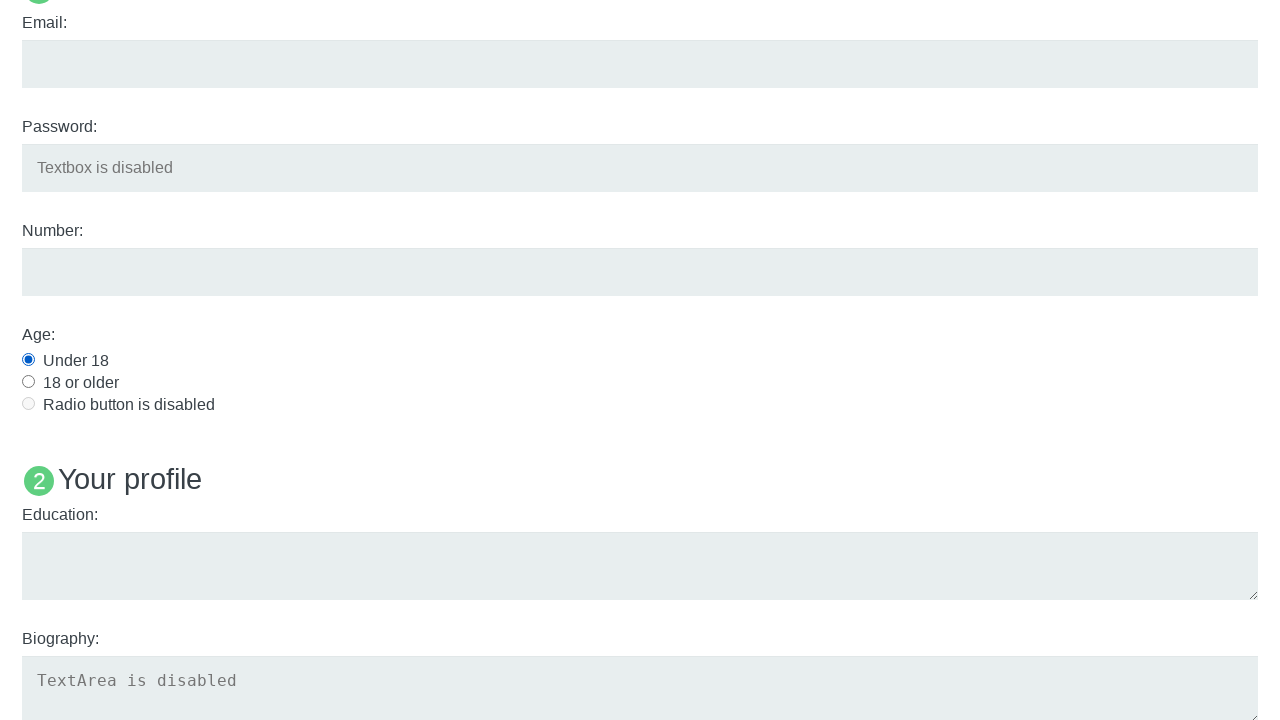

Clicked Java checkbox to select it at (28, 361) on input#java
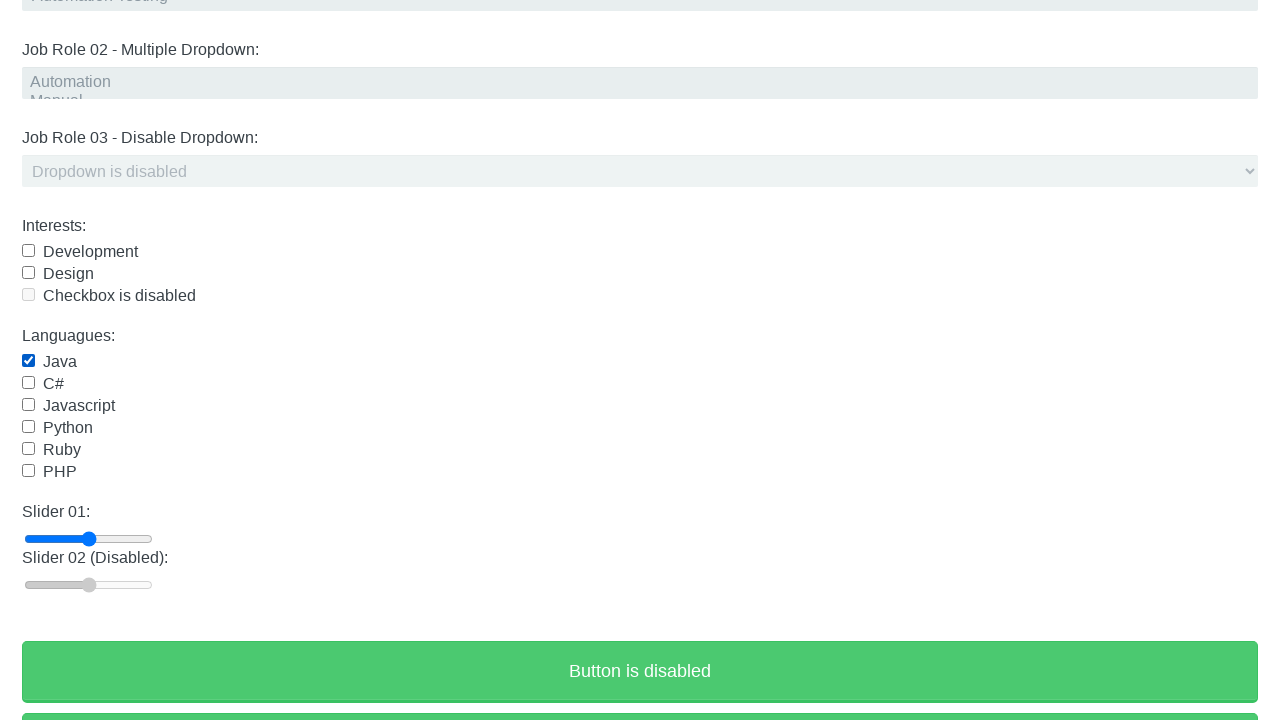

Clicked Java checkbox again to deselect it at (28, 361) on input#java
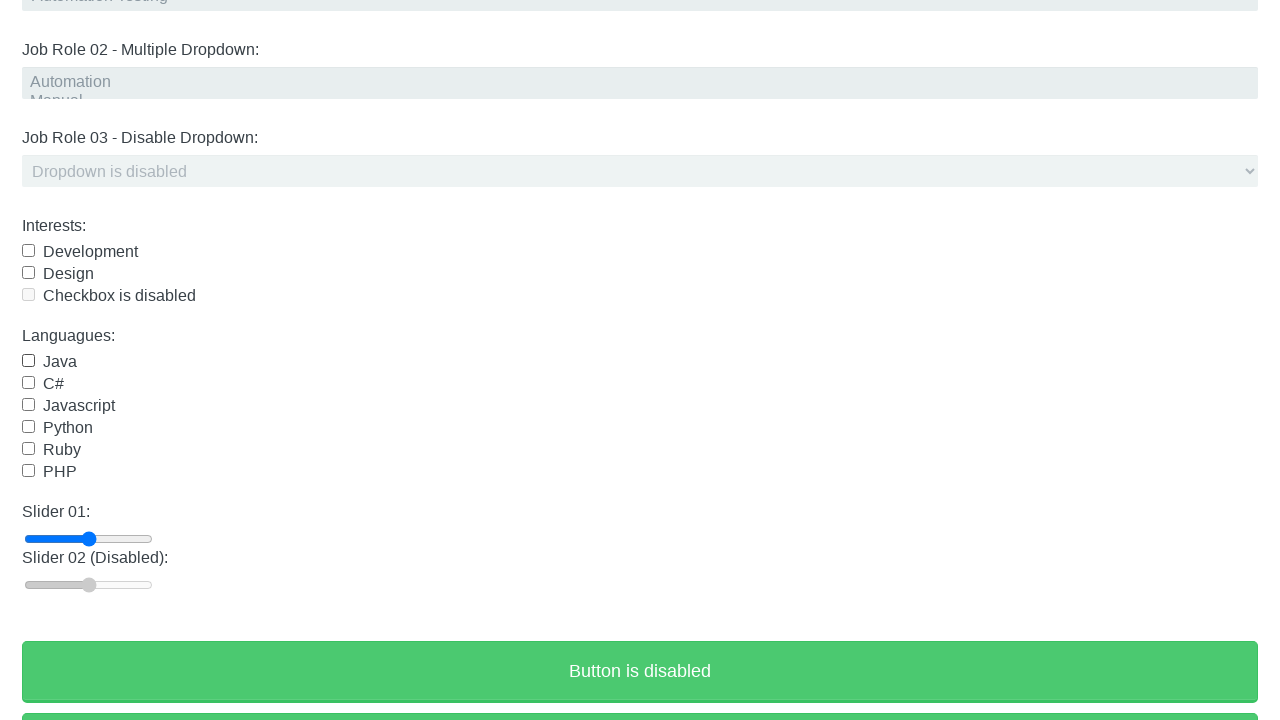

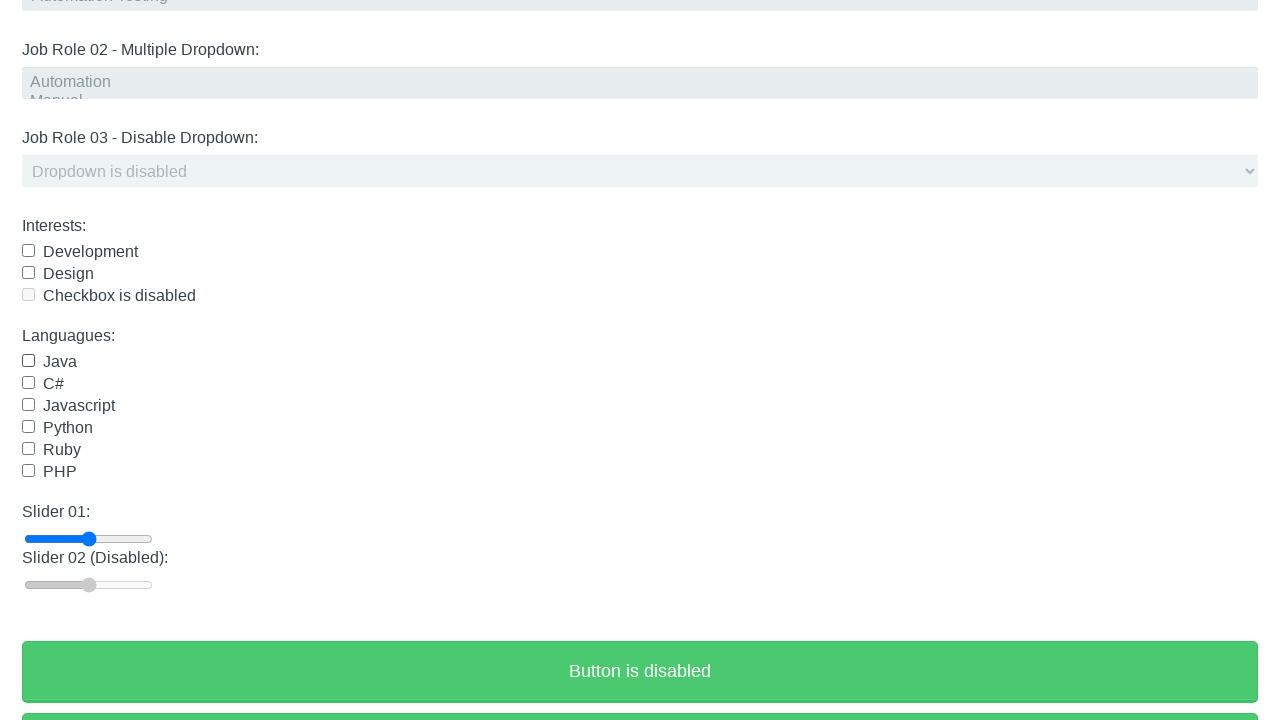